Tests DuckDuckGo search functionality by entering a search phrase and submitting the query using the Enter key

Starting URL: https://www.duckduckgo.com

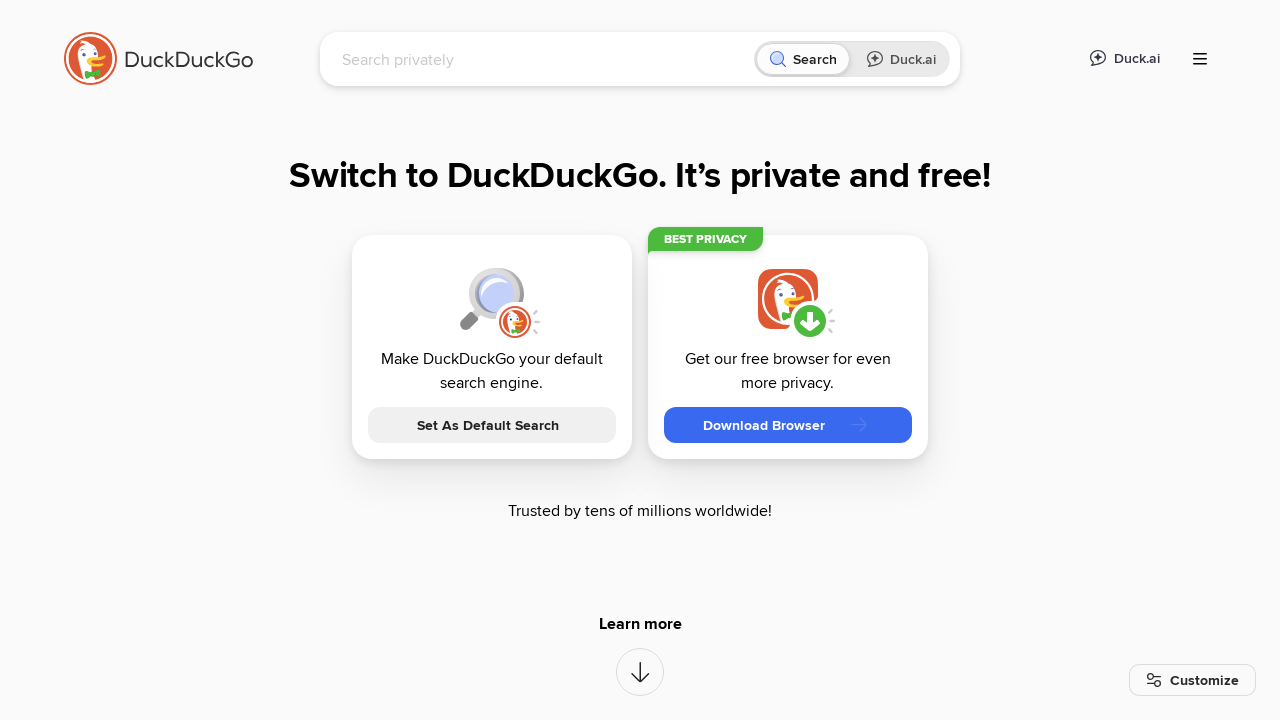

Filled DuckDuckGo search input with 'Playwright automation testing' on input[name='q']
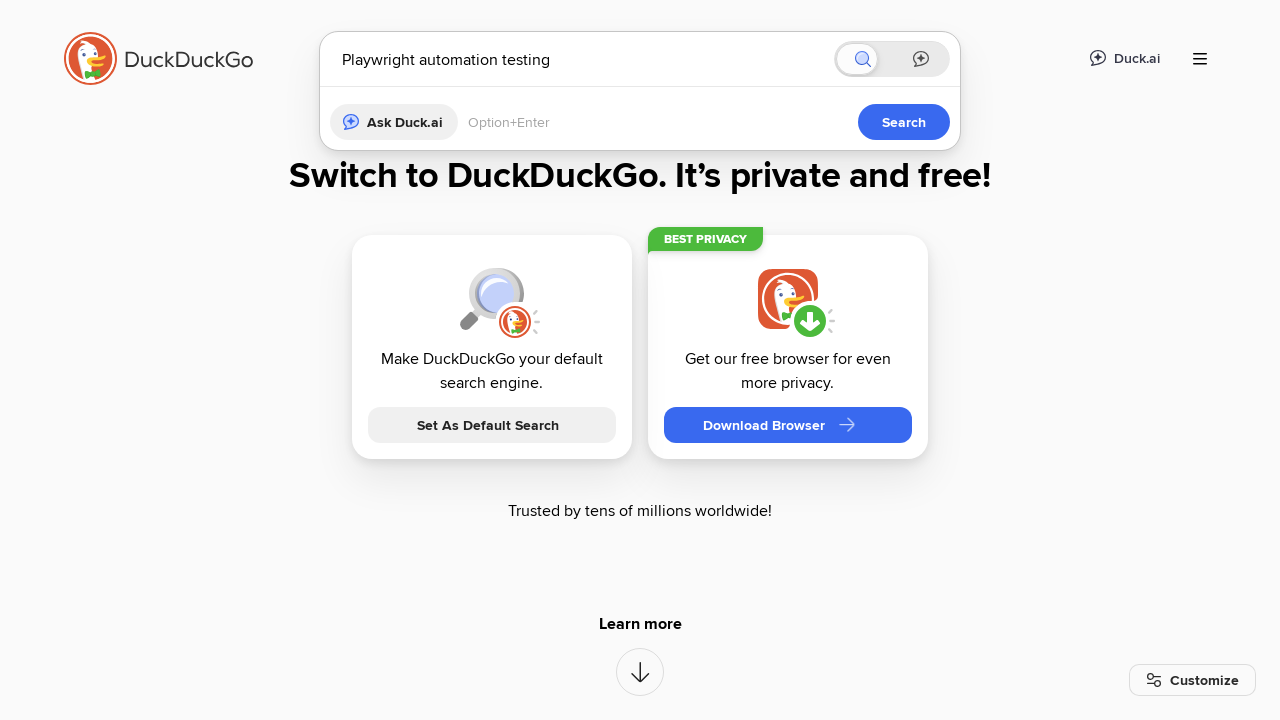

Pressed Enter to submit the search query on input[name='q']
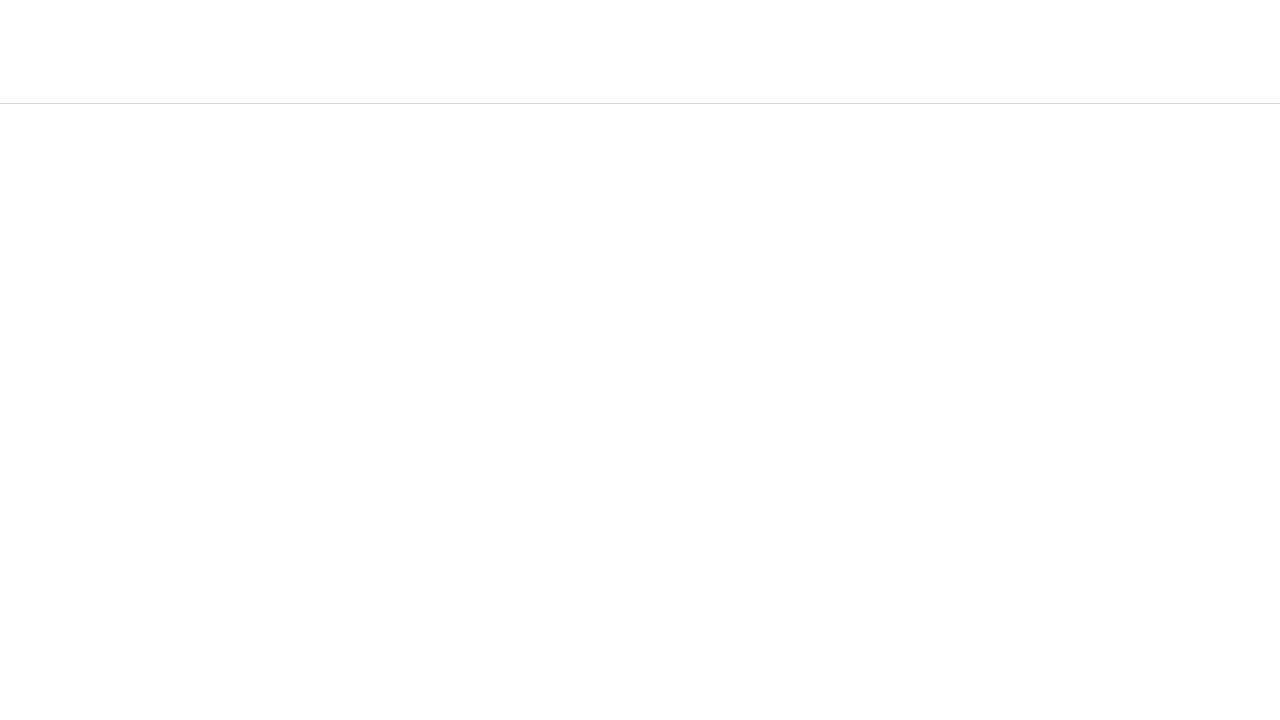

Search results page loaded and network idle
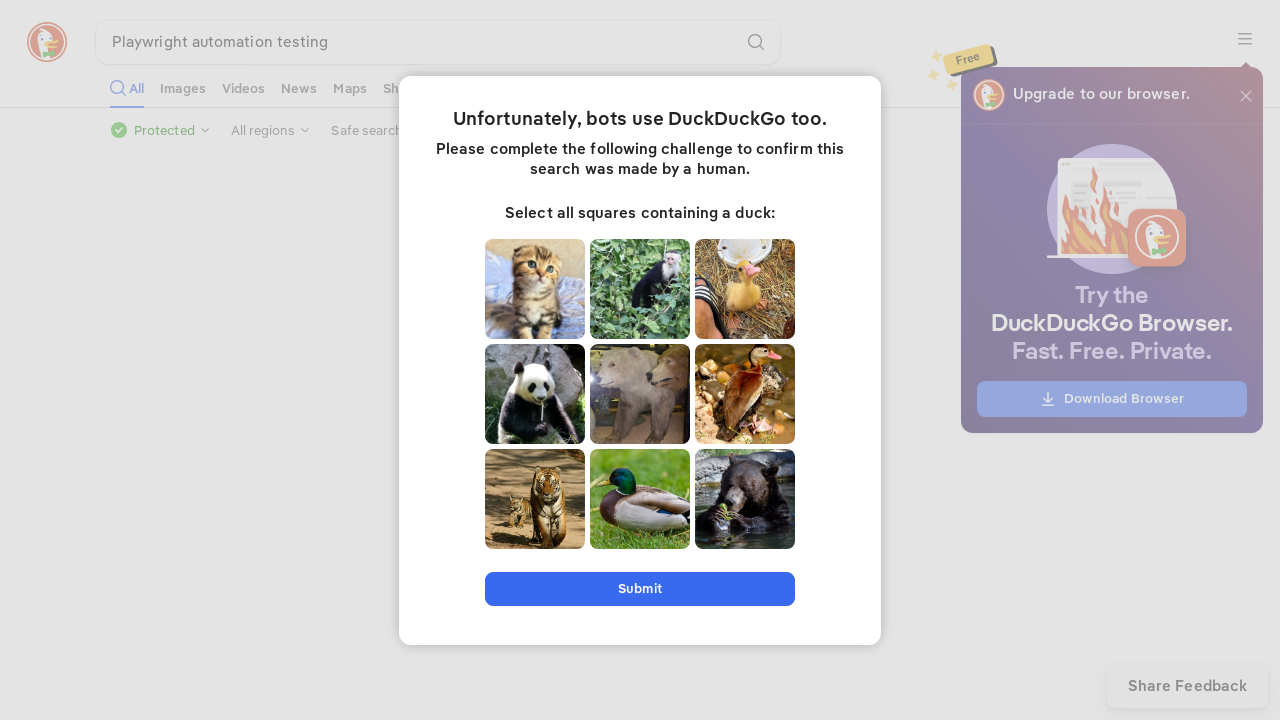

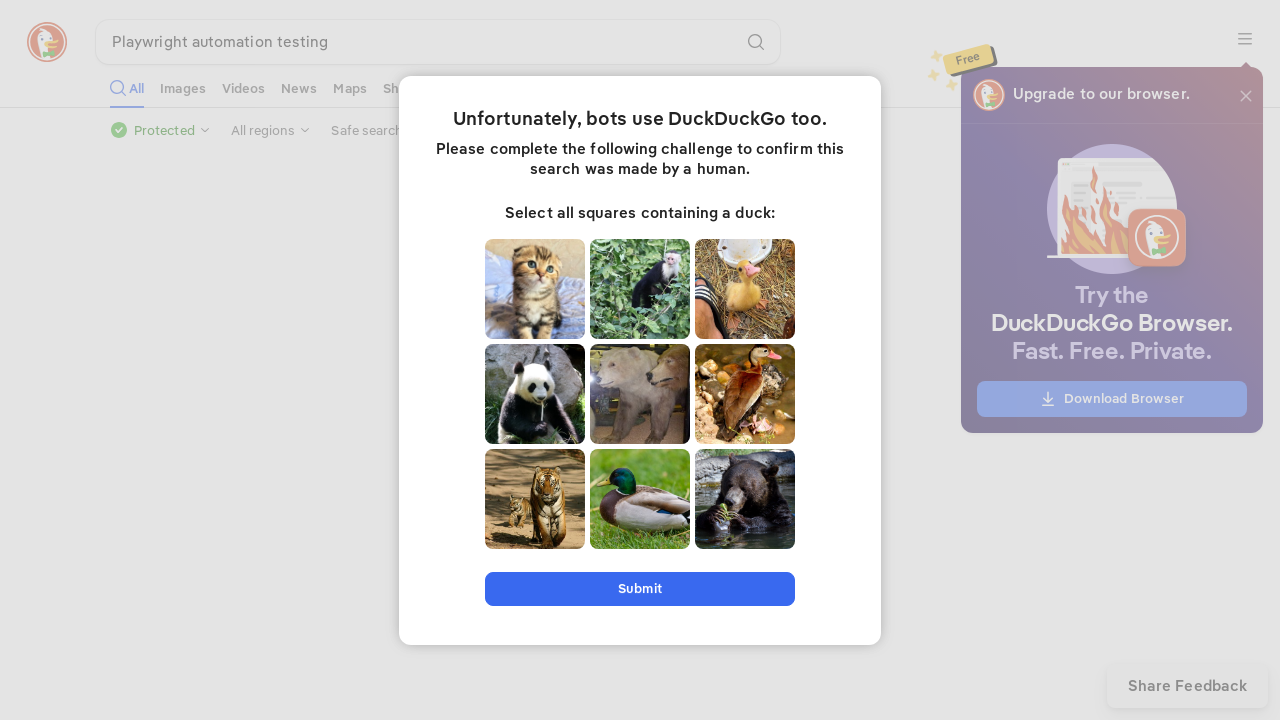